Tests navigation to the Fleet page by hovering over the "About Us" section and clicking the Fleet link, then verifies the page title contains "Fleet"

Starting URL: http://spicejet.com/

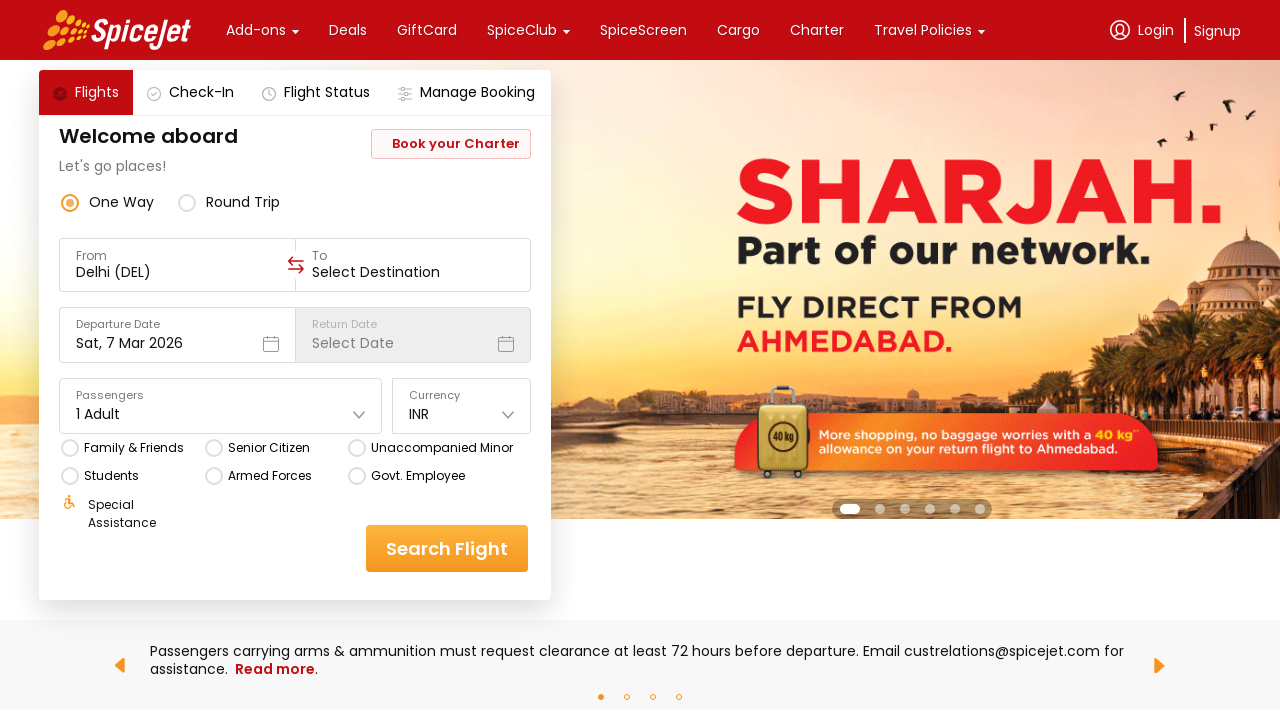

Hovered over 'About Us' section to reveal submenu at (147, 360) on xpath=//*[.='About Us']
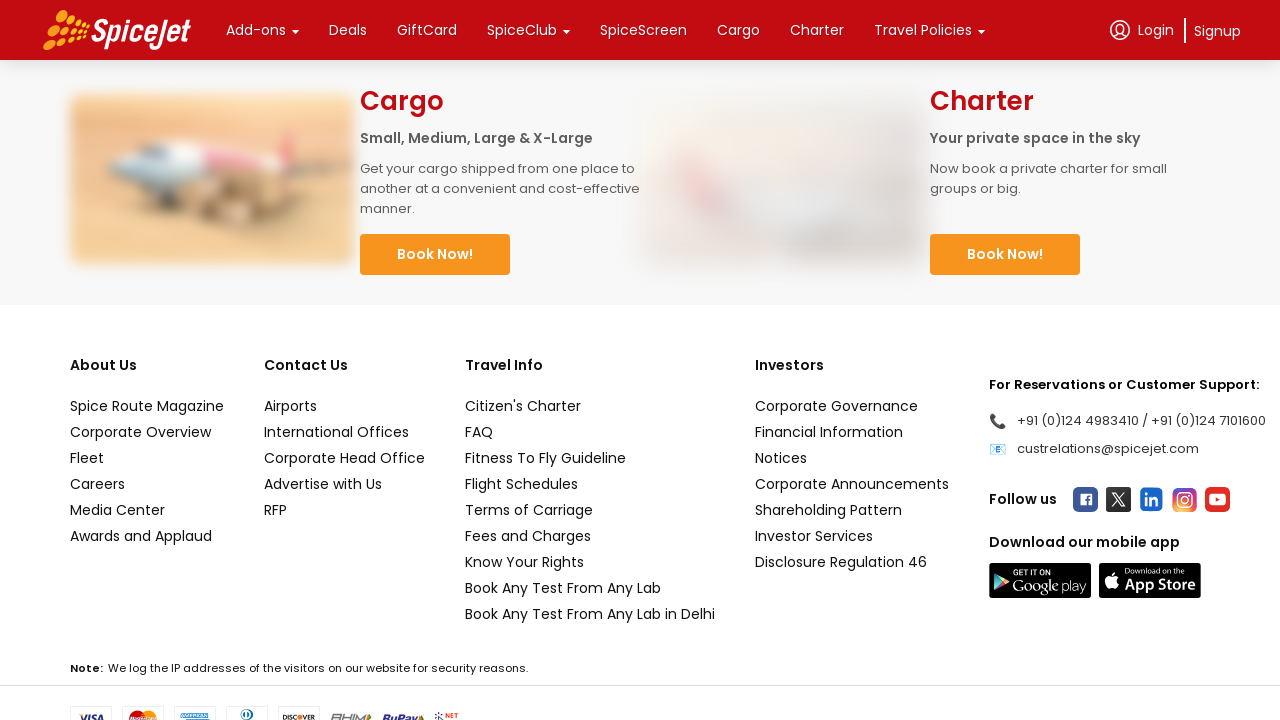

Clicked on Fleet link from submenu at (147, 458) on xpath=(//*[text()='Fleet'])
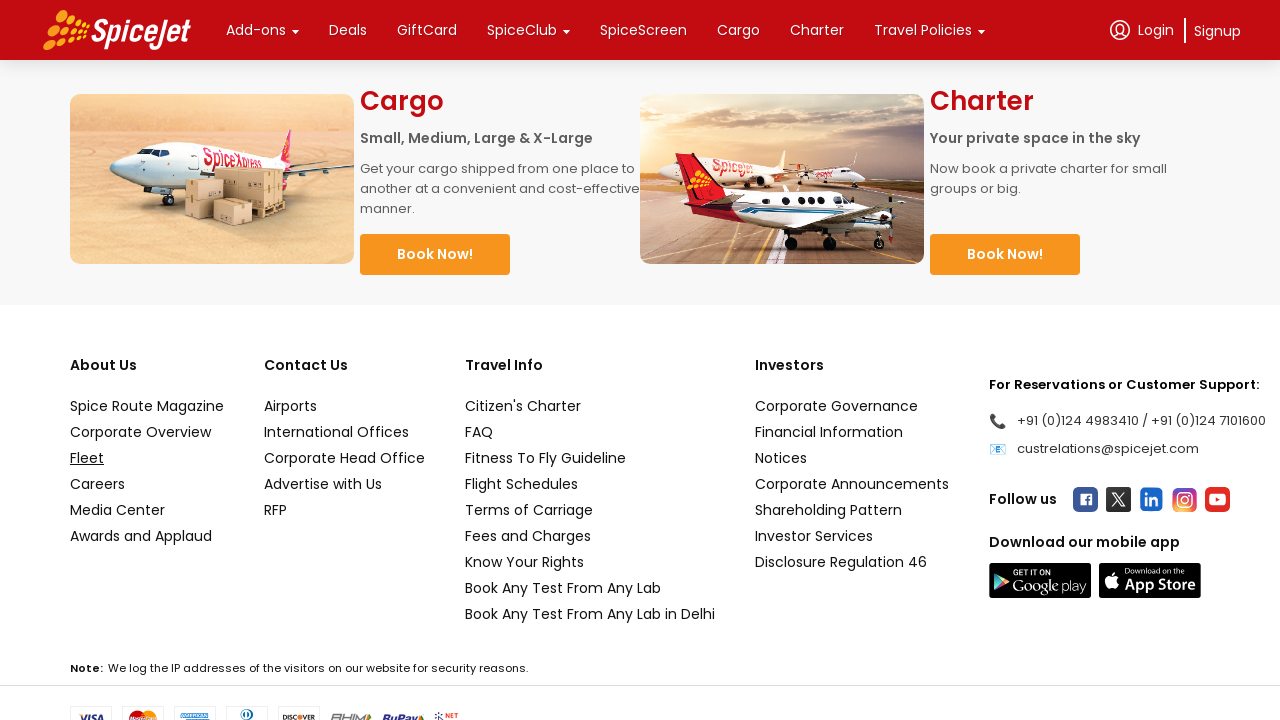

Fleet heading loaded on page
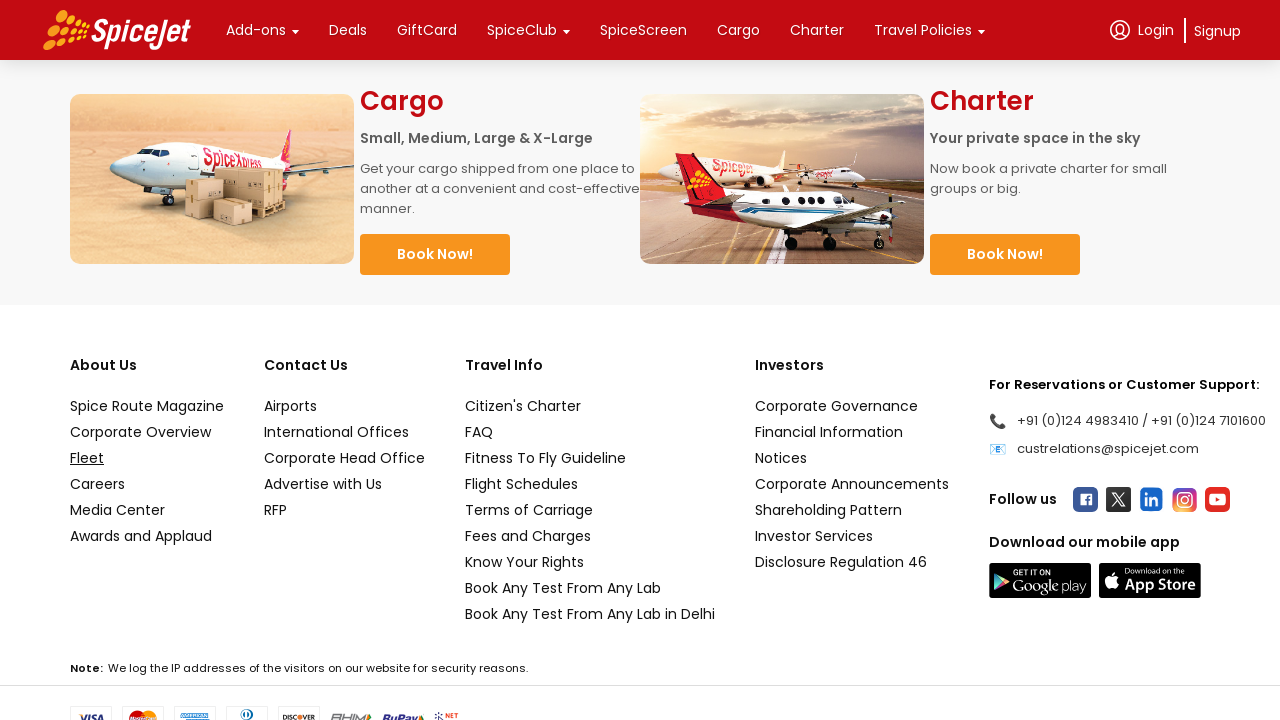

Located Fleet heading element
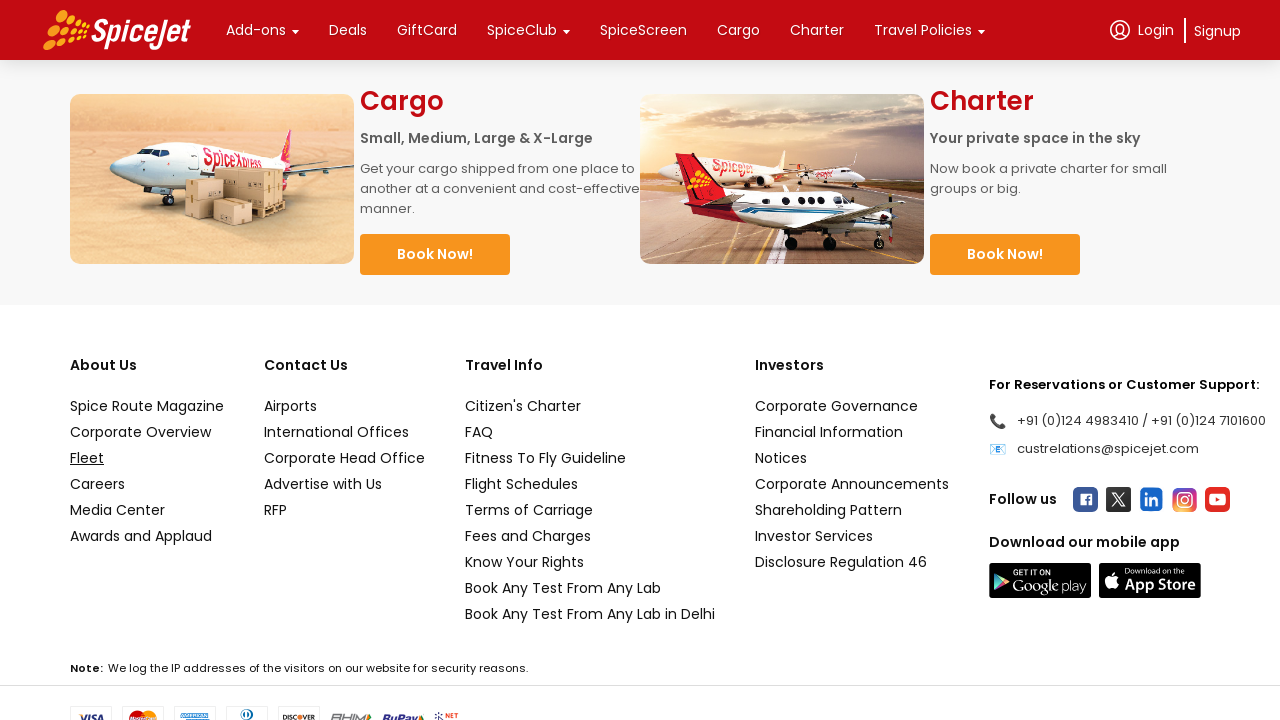

Verified page title contains 'Fleet'
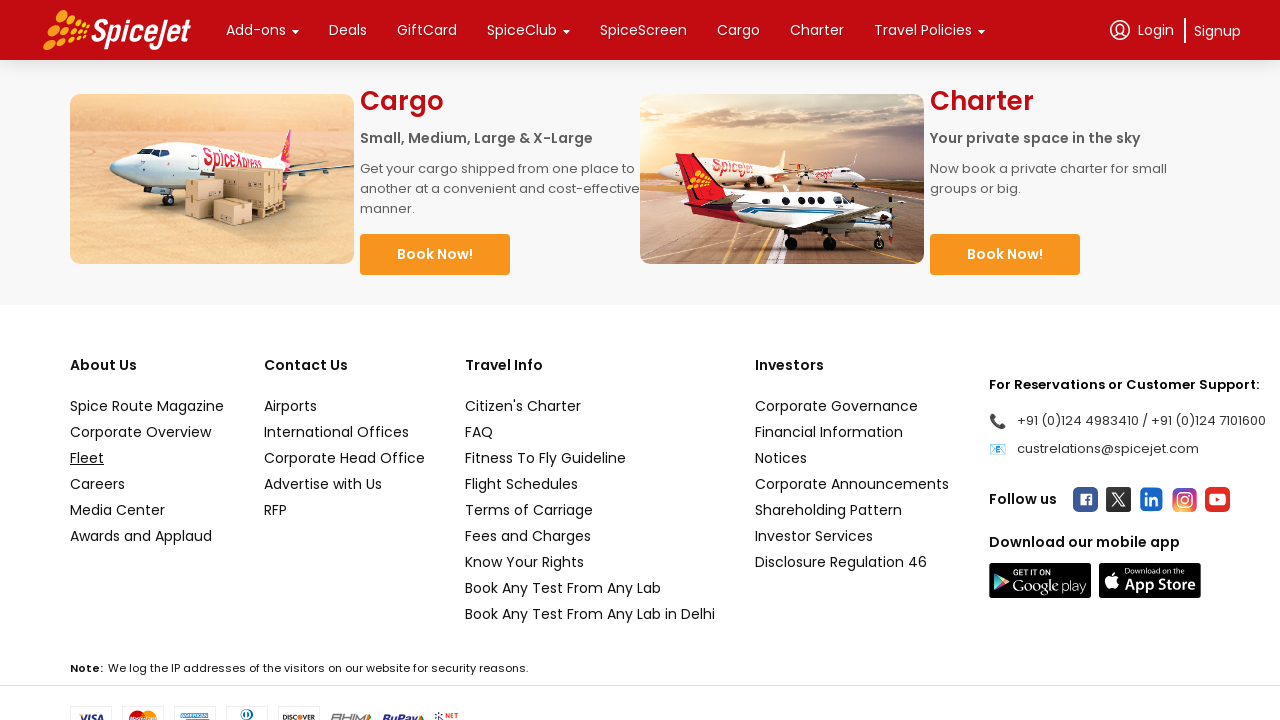

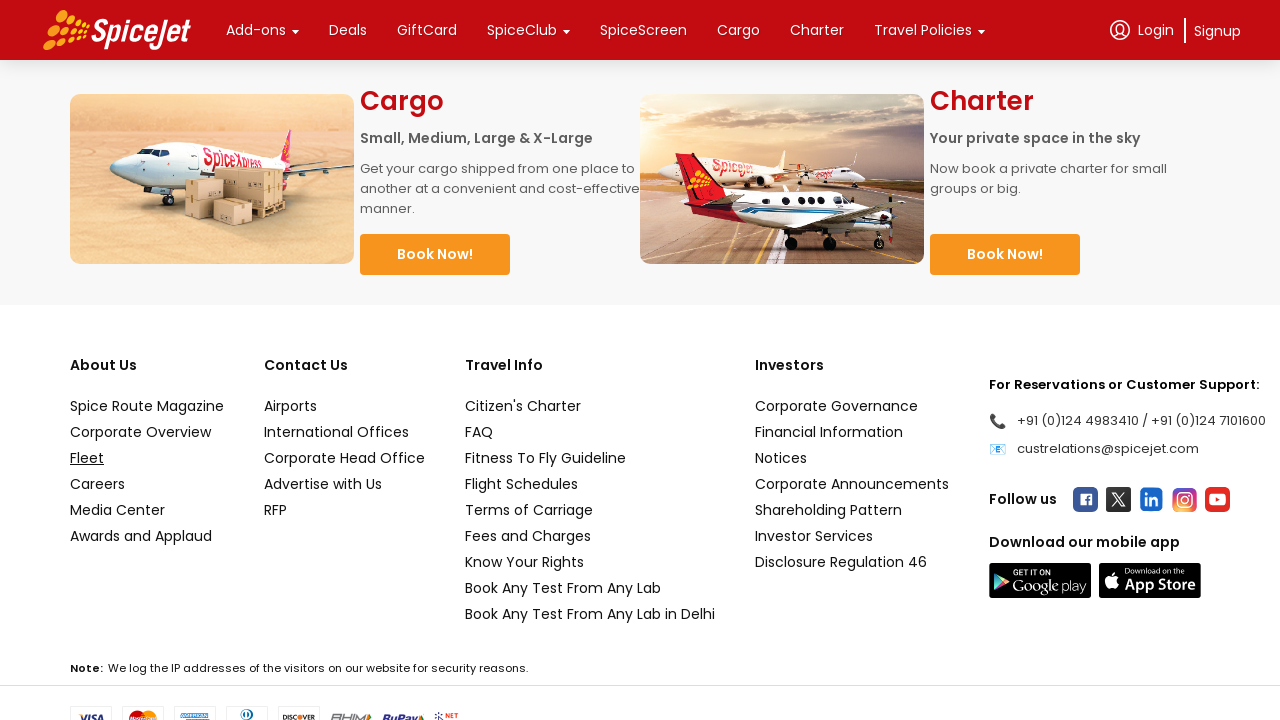